Tests page scrolling functionality by scrolling down and then back up on a registration page

Starting URL: https://naveenautomationlabs.com/opencart/index.php?route=account/register

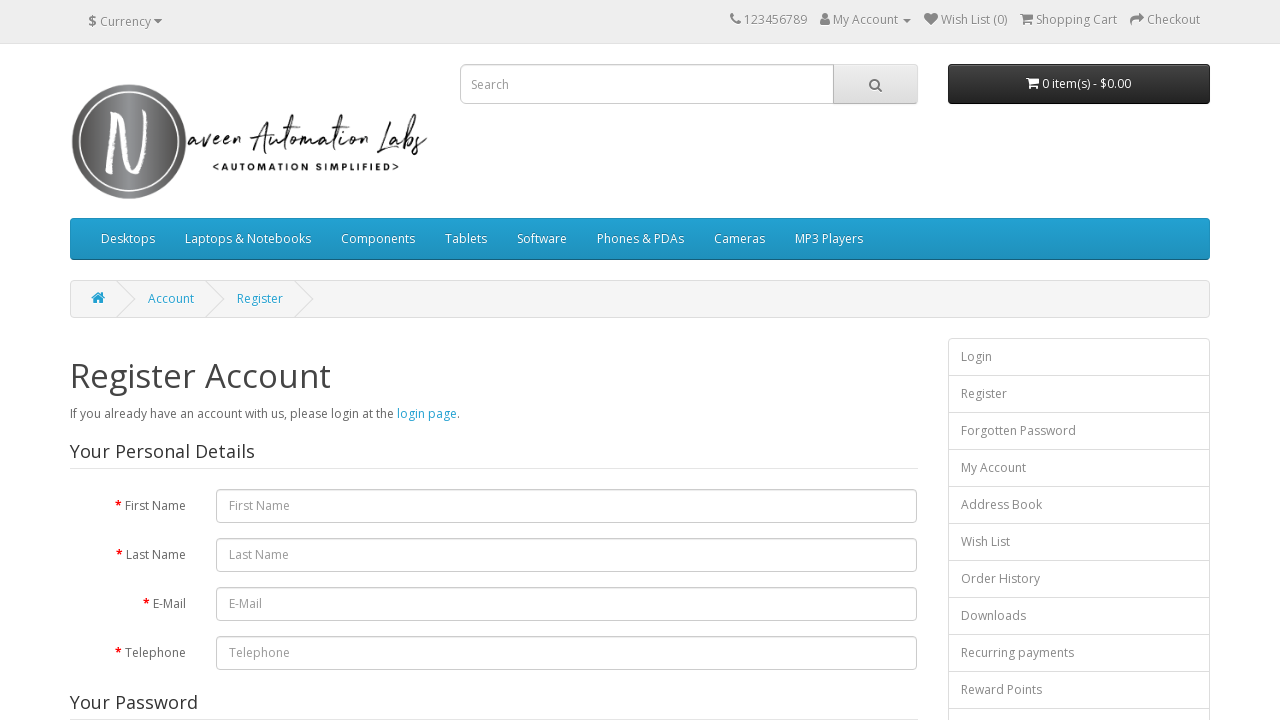

Scrolled down the registration page using PageDown key
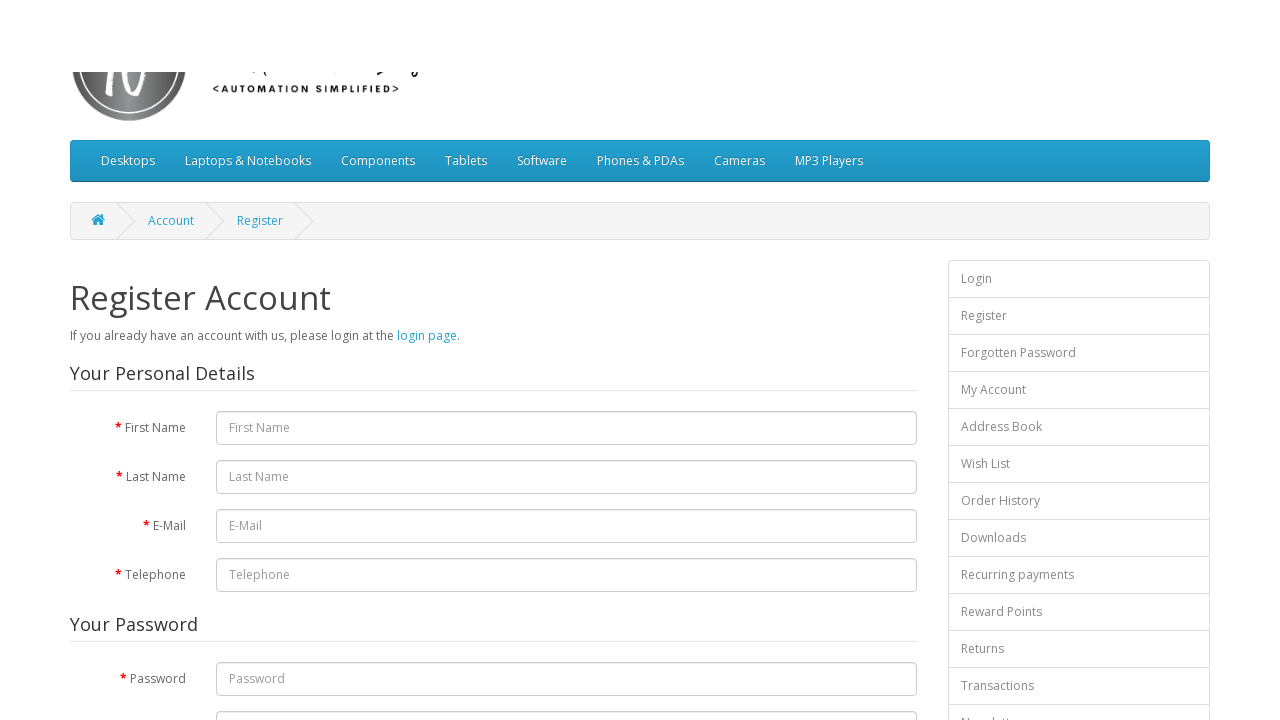

Waited 2 seconds to observe scroll effect
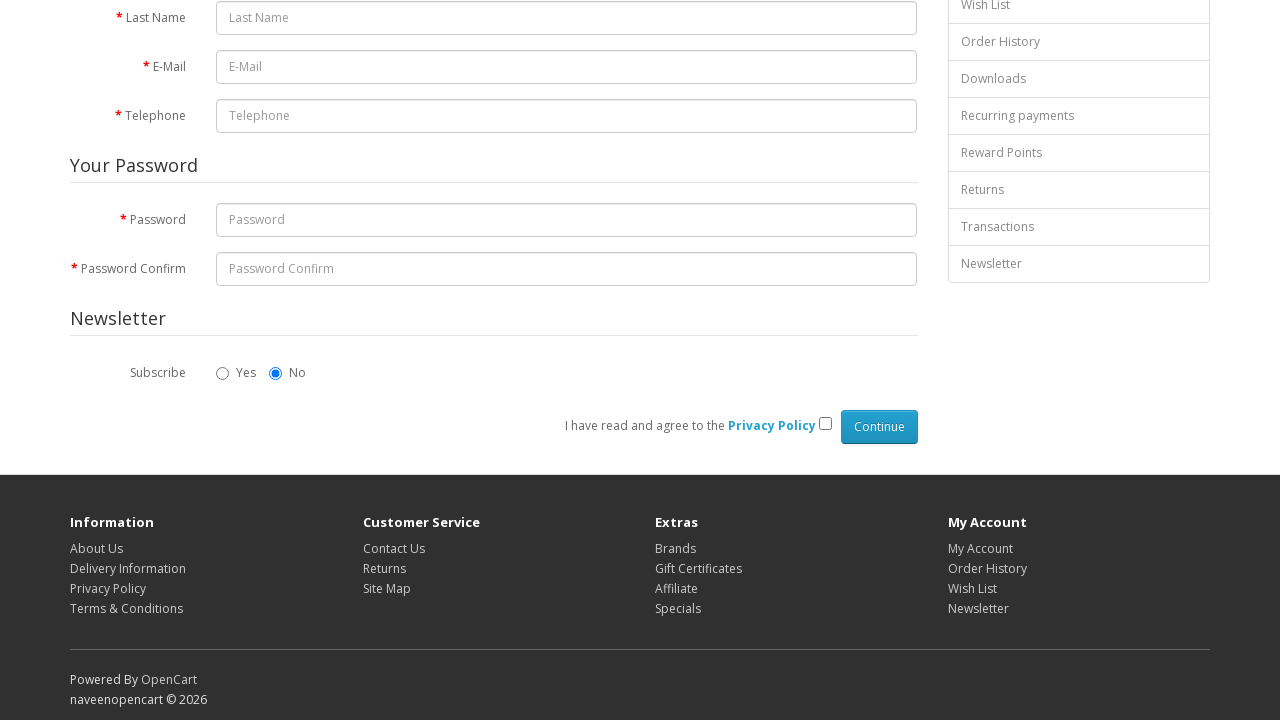

Scrolled back up the registration page using PageUp key
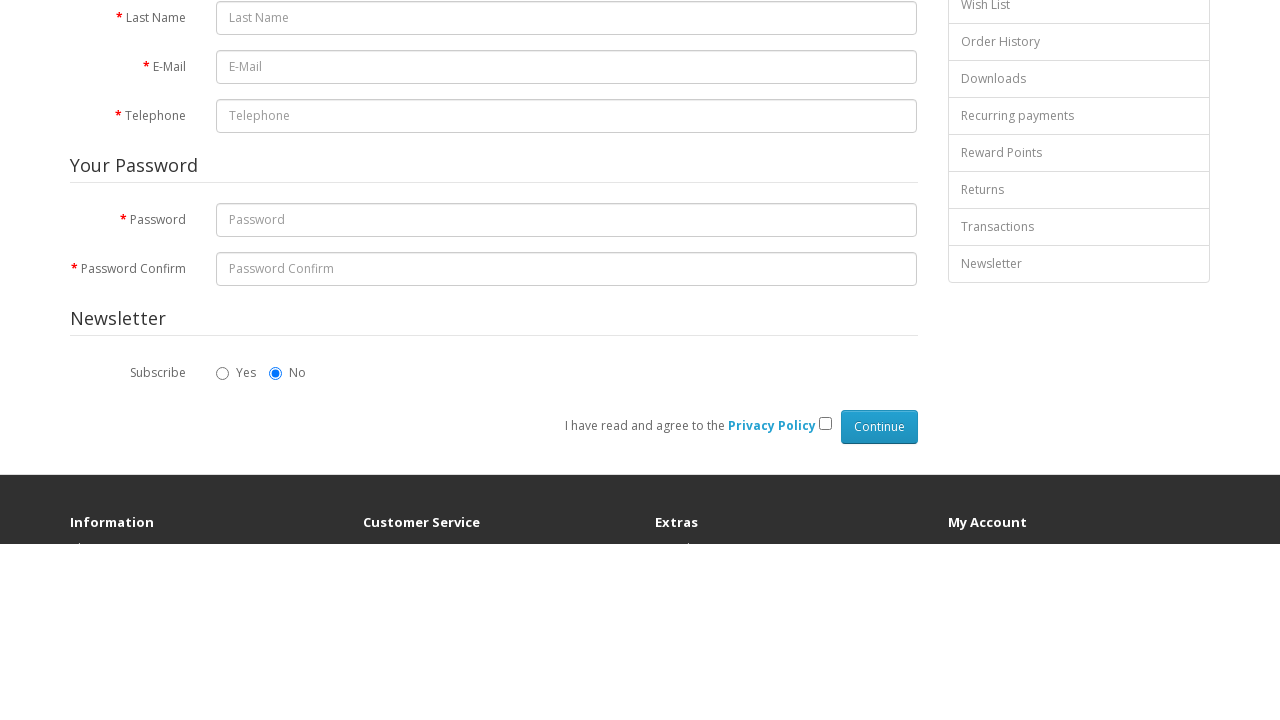

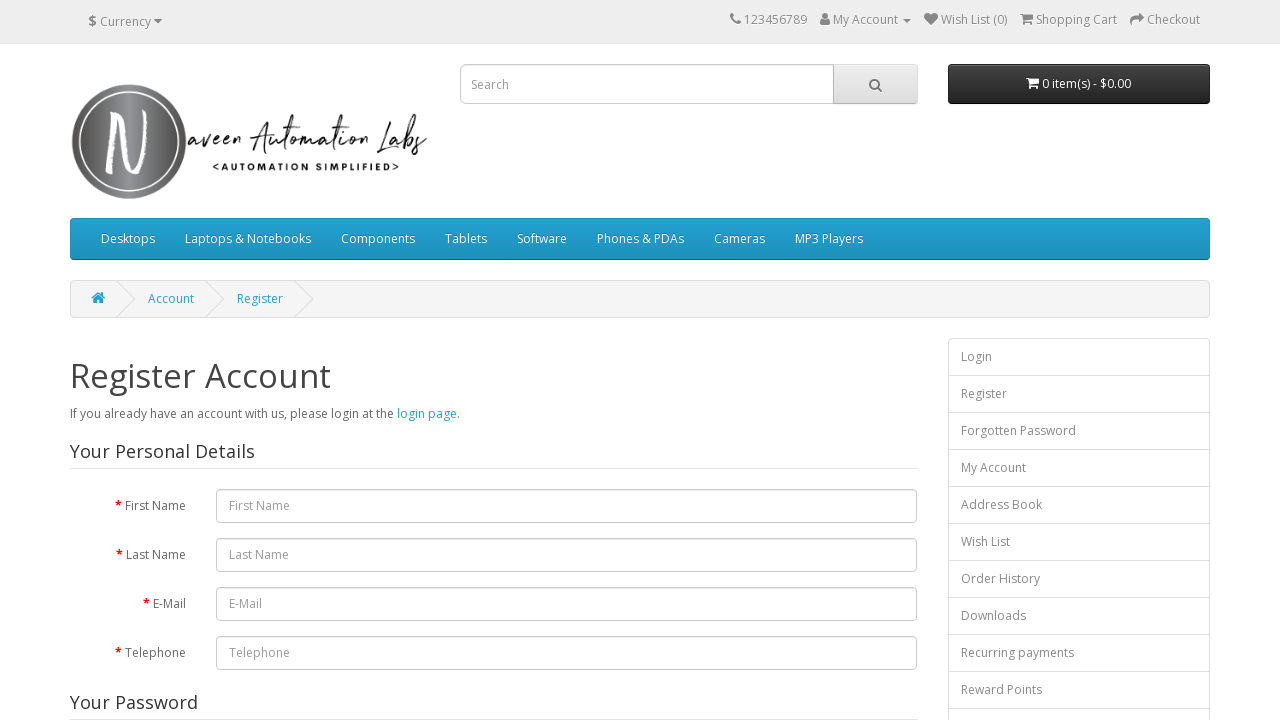